Tests JavaScript alert handling by clicking buttons that trigger different types of alerts (simple alert and prompt), accepting them and entering text in the prompt dialog.

Starting URL: https://demoqa.com/alerts

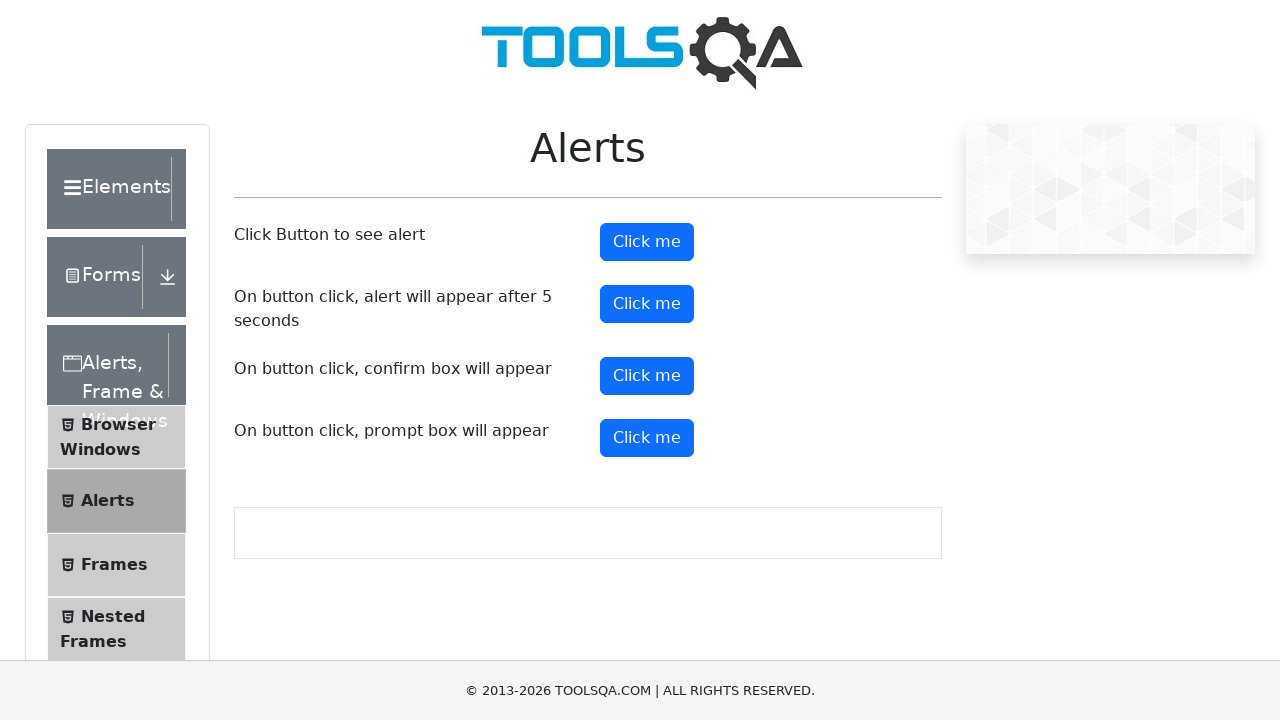

Clicked the alert button to trigger a simple alert at (647, 242) on button#alertButton
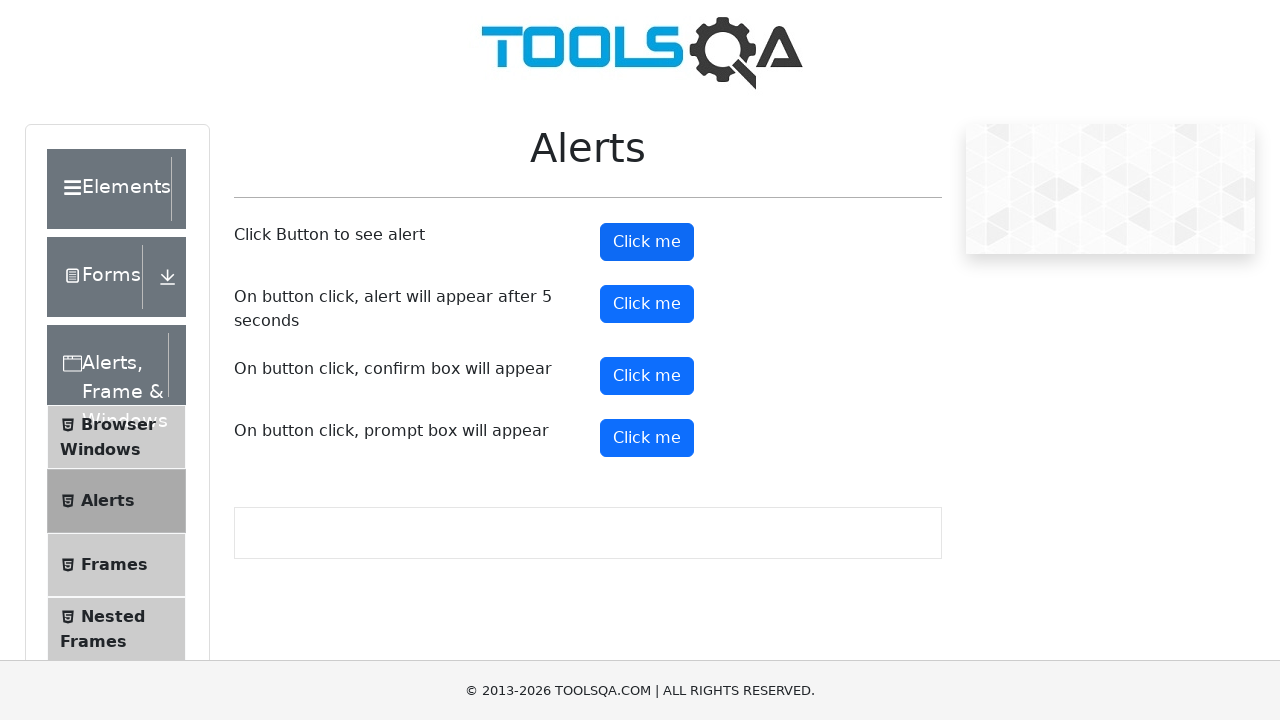

Set up dialog handler to accept the alert
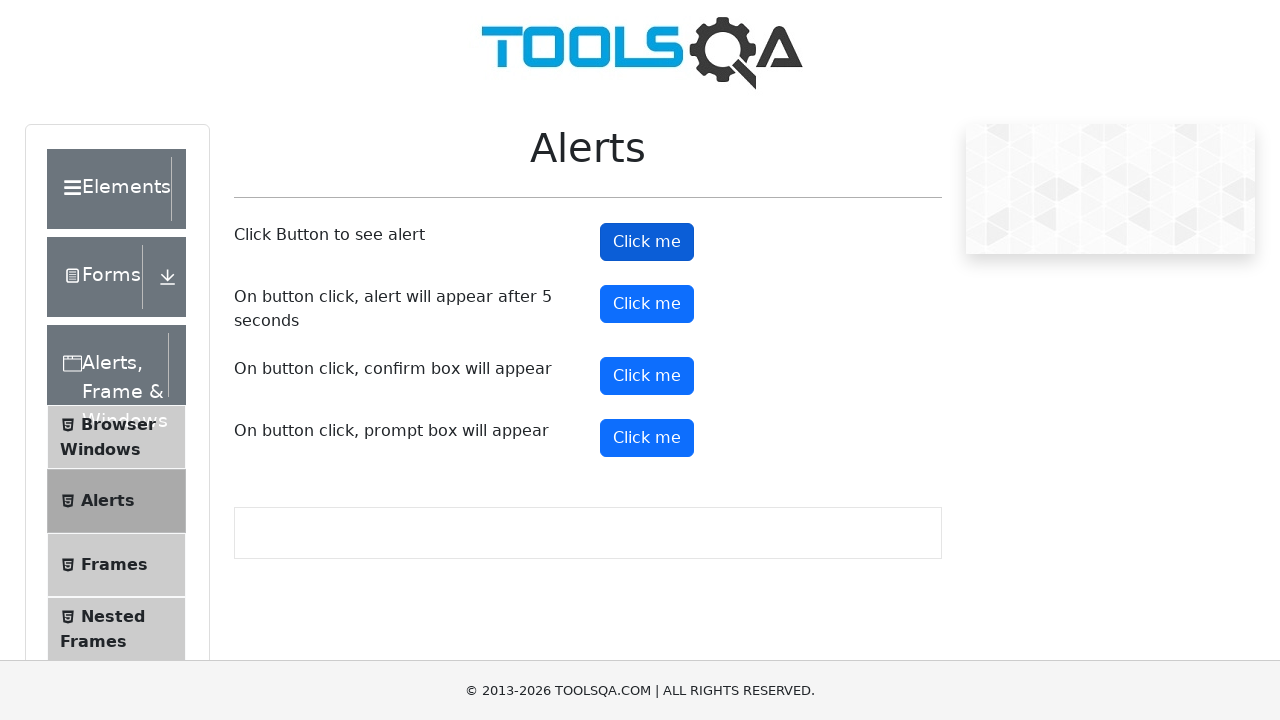

Waited for alert to be processed
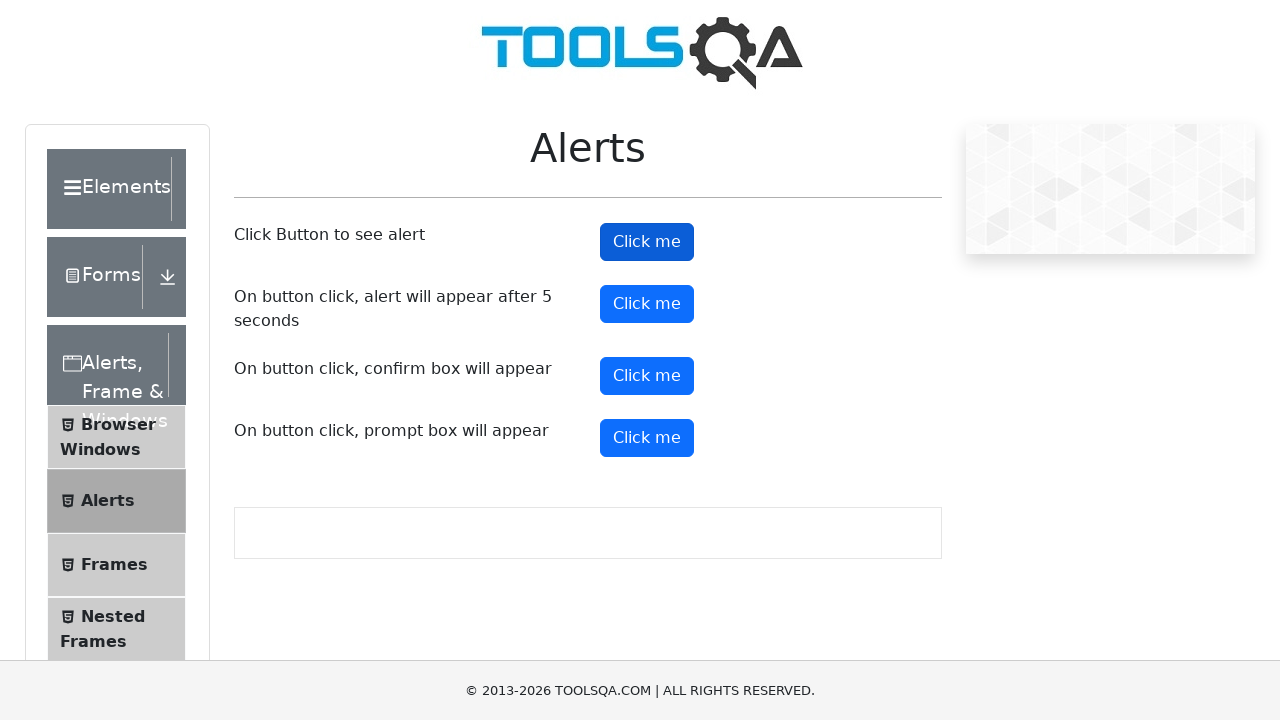

Clicked the prompt button to trigger a prompt dialog at (647, 438) on button#promtButton
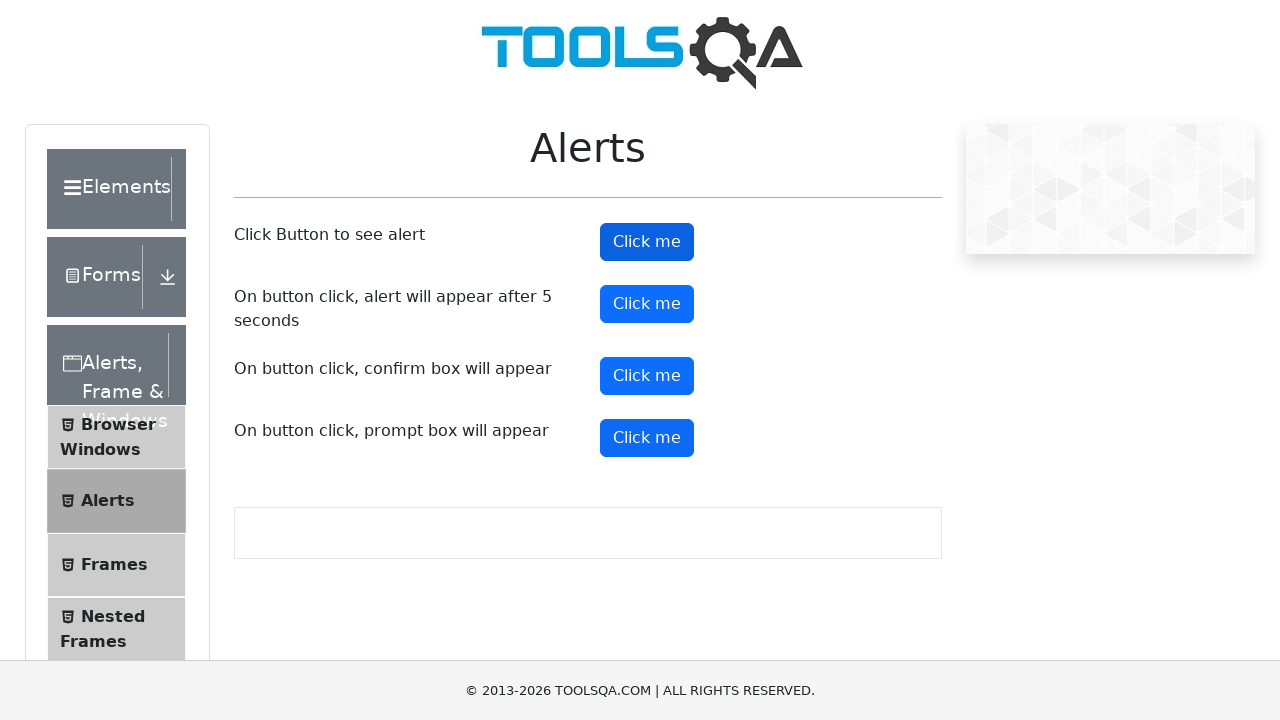

Set up dialog handler to accept prompt and enter text 'Chithra'
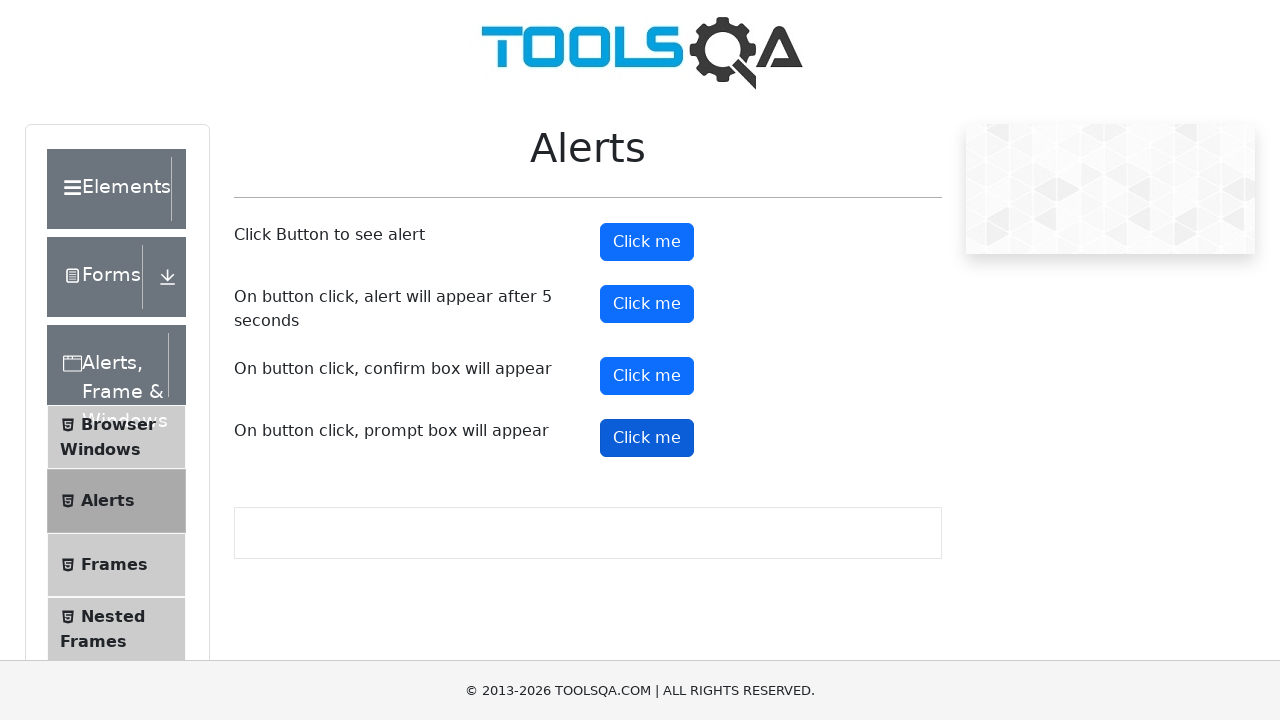

Waited for prompt to be processed
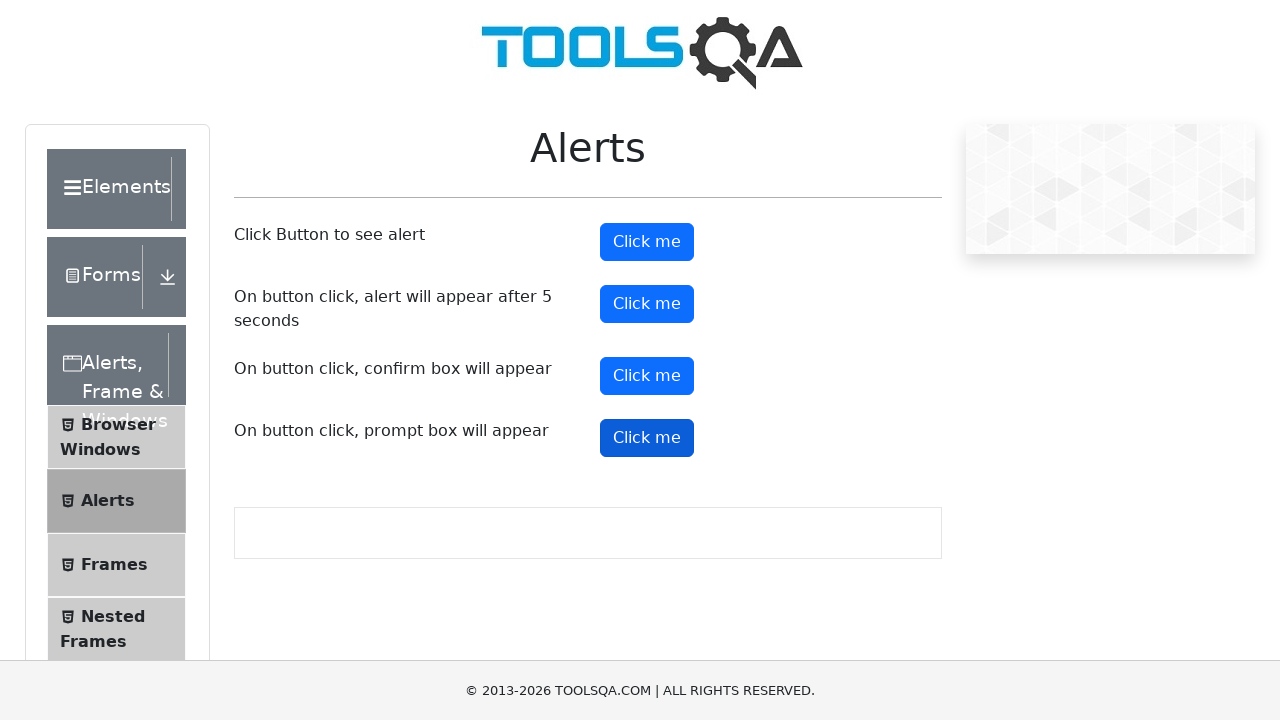

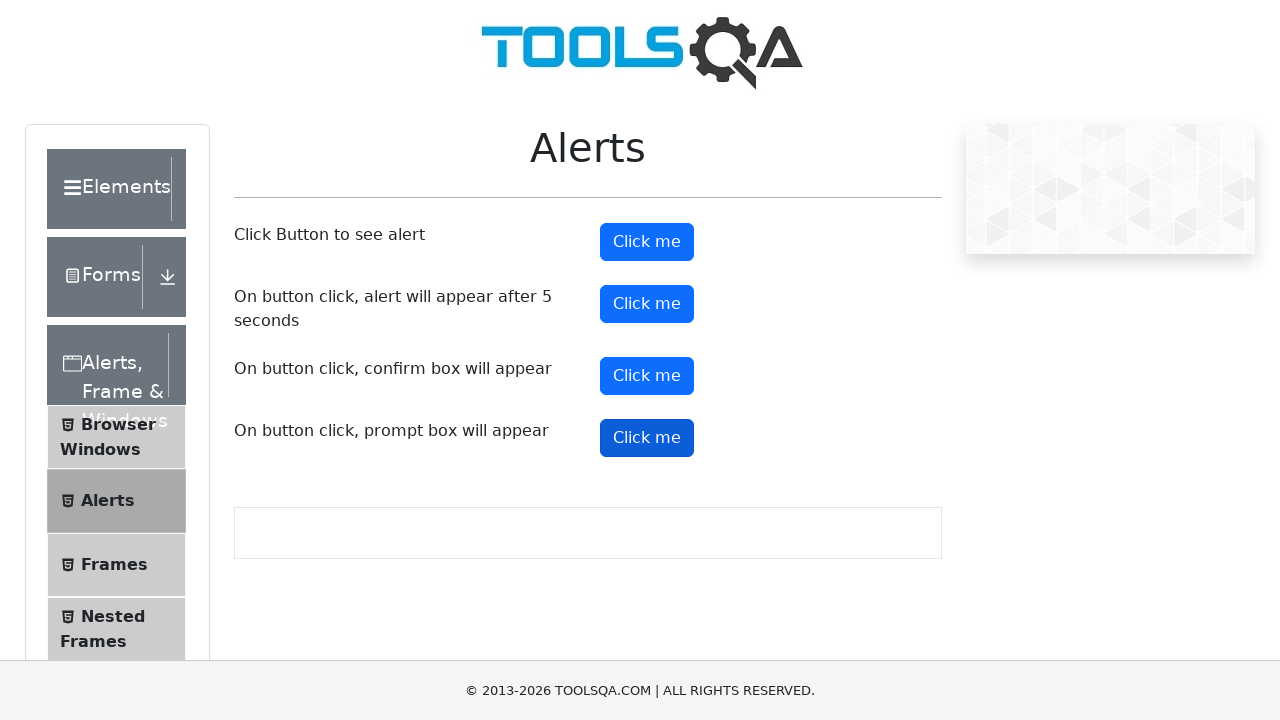